Navigates to the MedPlus online pharmacy website and verifies the page loads by checking the page title

Starting URL: https://www.medplusmart.com/

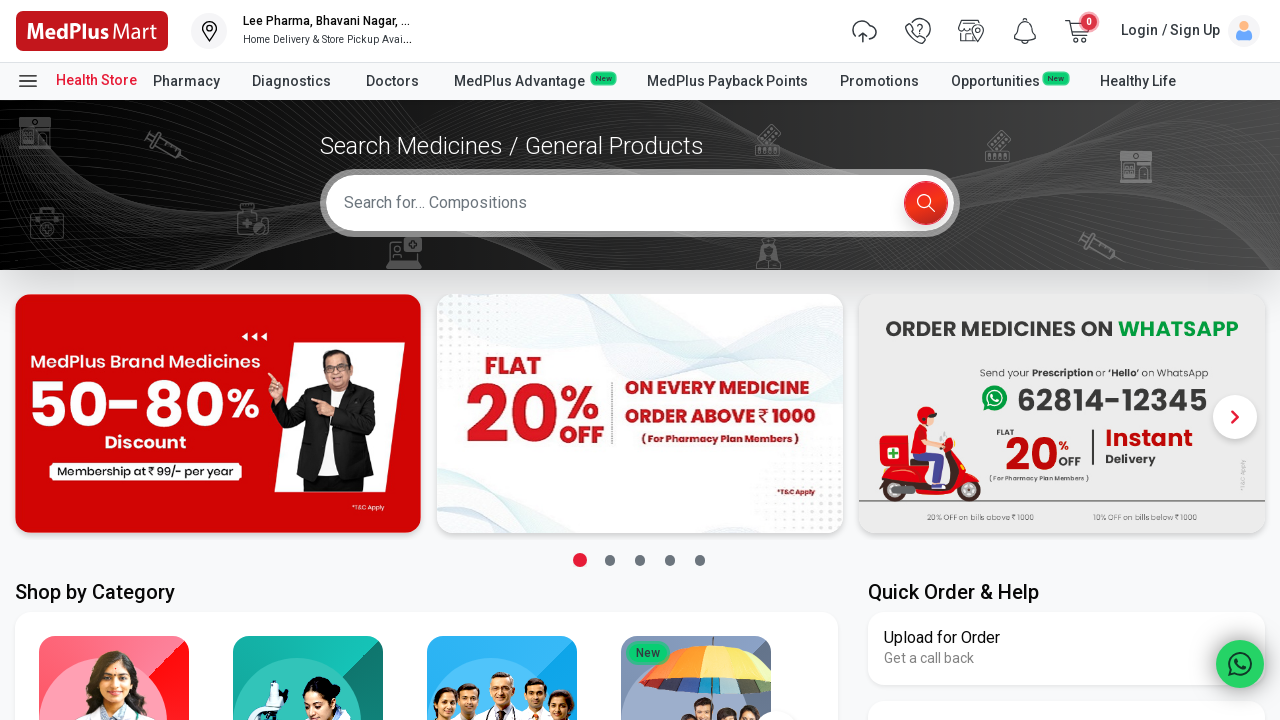

Retrieved page title: Online Pharmacy Store in India. Best value on medicines-MedPlus
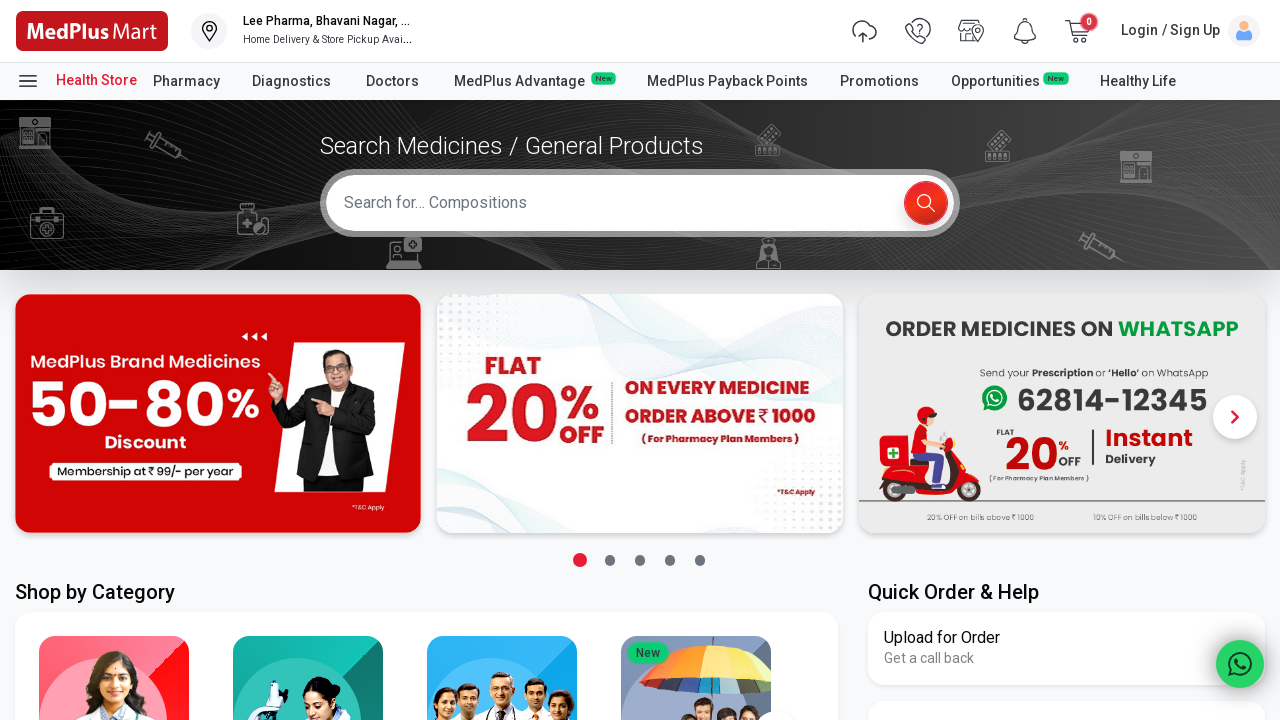

Waited for page to reach 'domcontentloaded' state
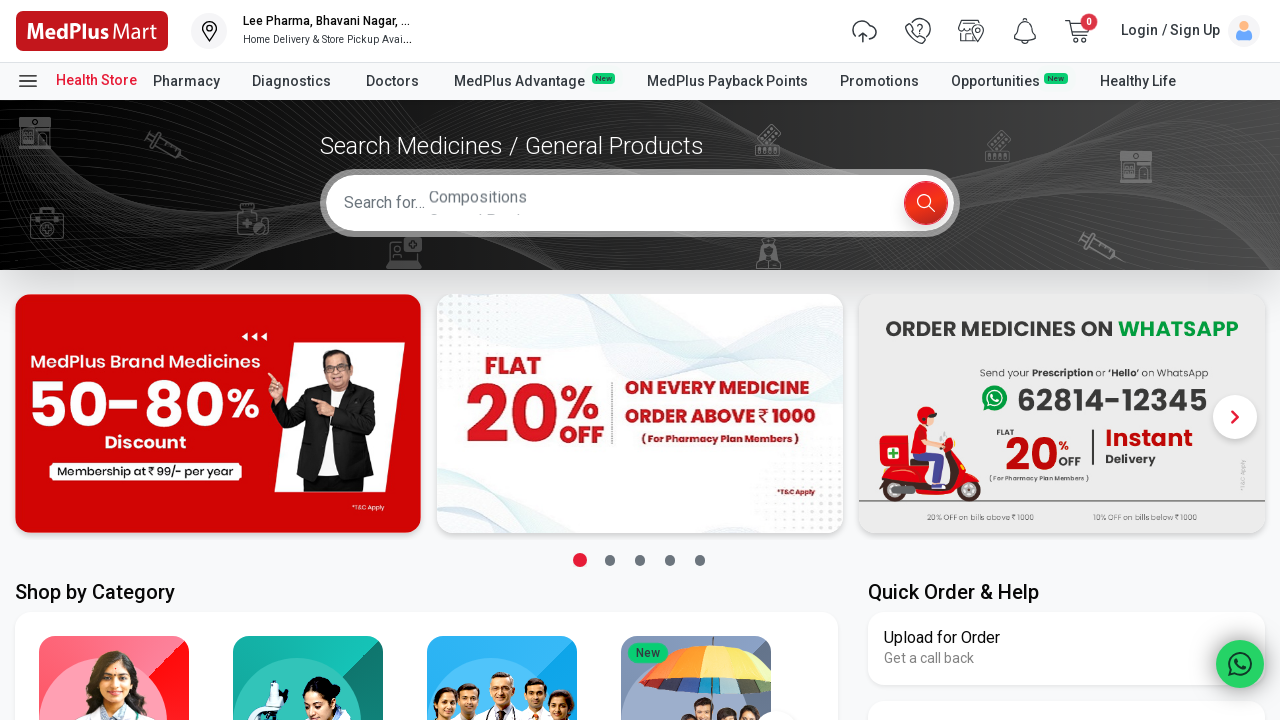

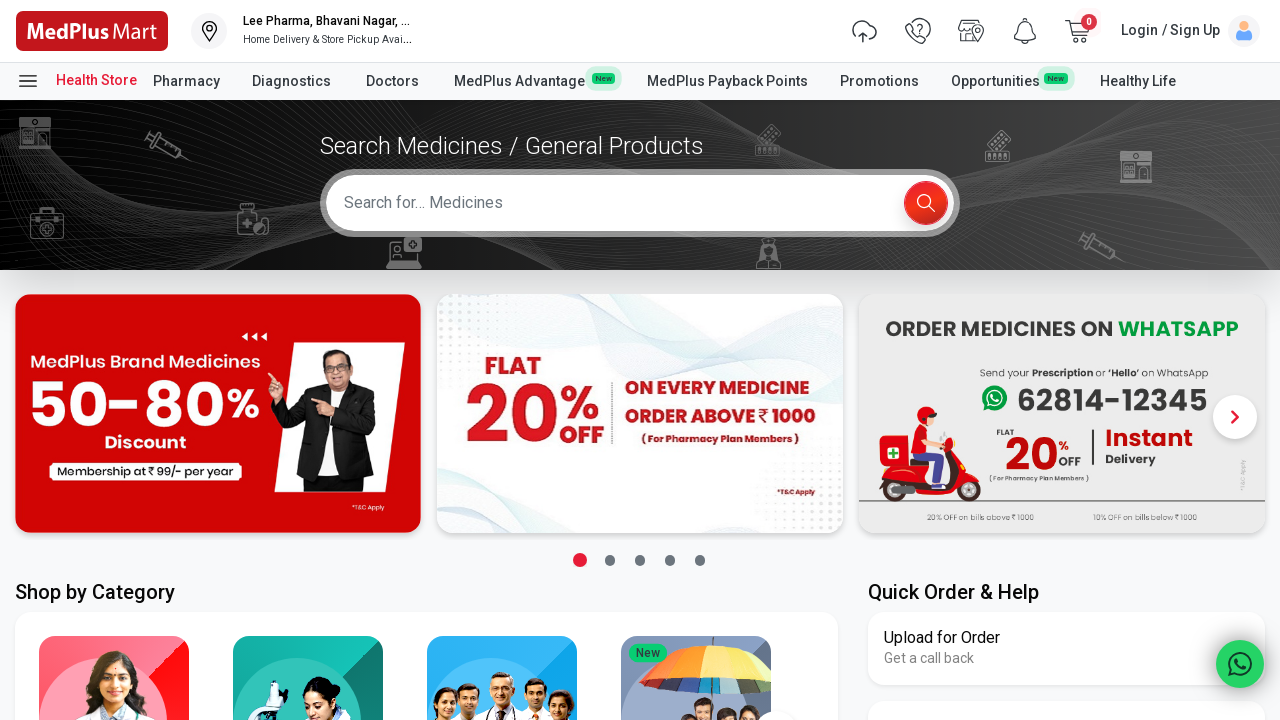